Tests the contact sales form by filling a phone number field and then clearing it

Starting URL: https://www.orangehrm.com/contact-sales/

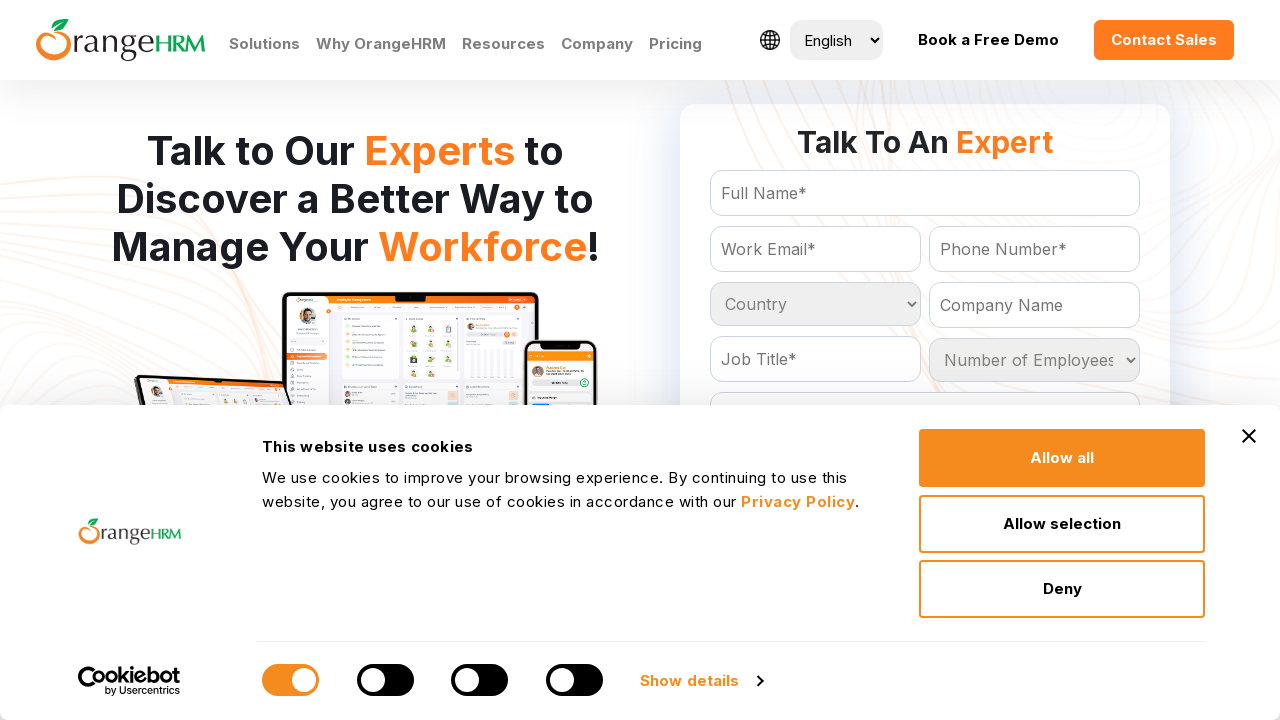

Filled phone number field with '8459123076' on #Form_getForm_Contact
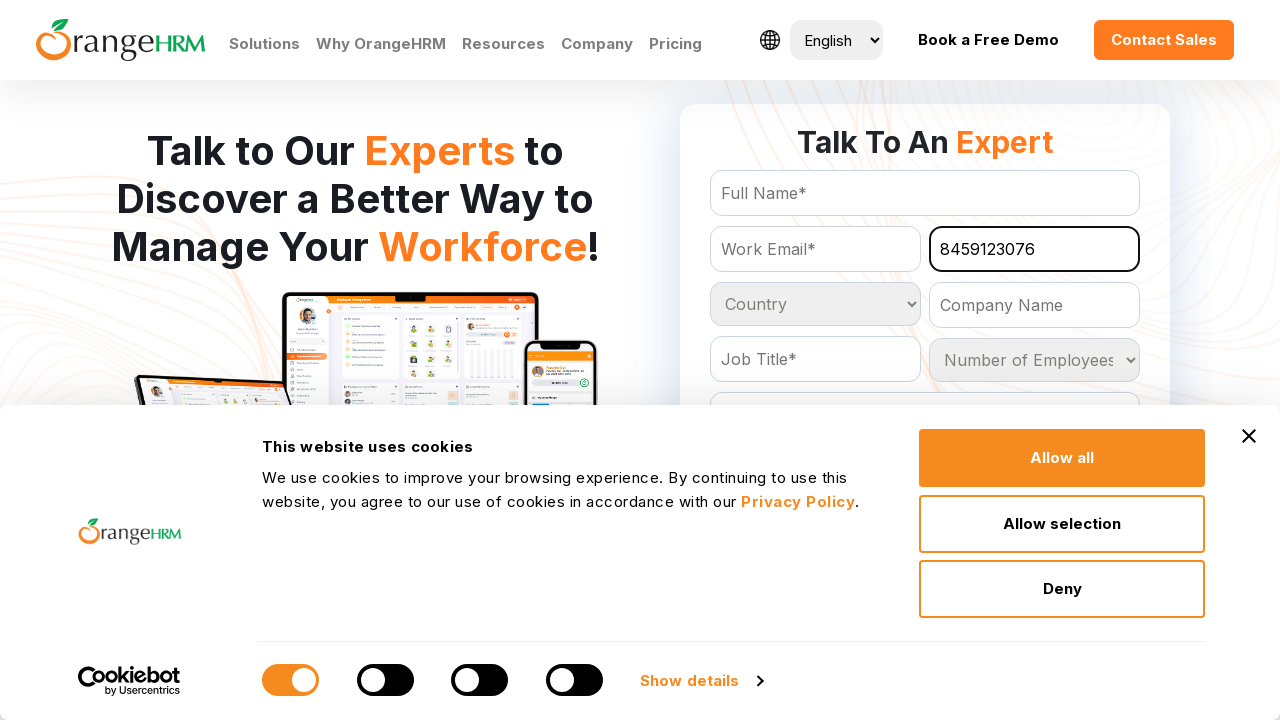

Cleared phone number field on #Form_getForm_Contact
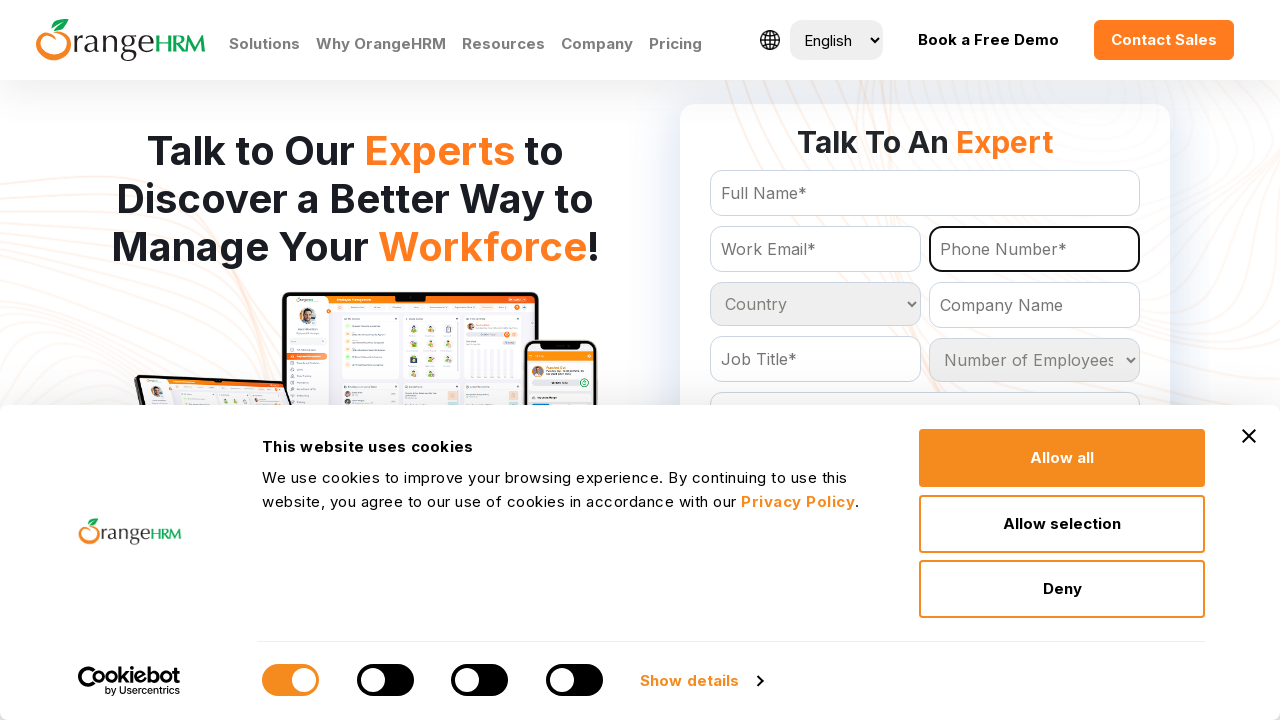

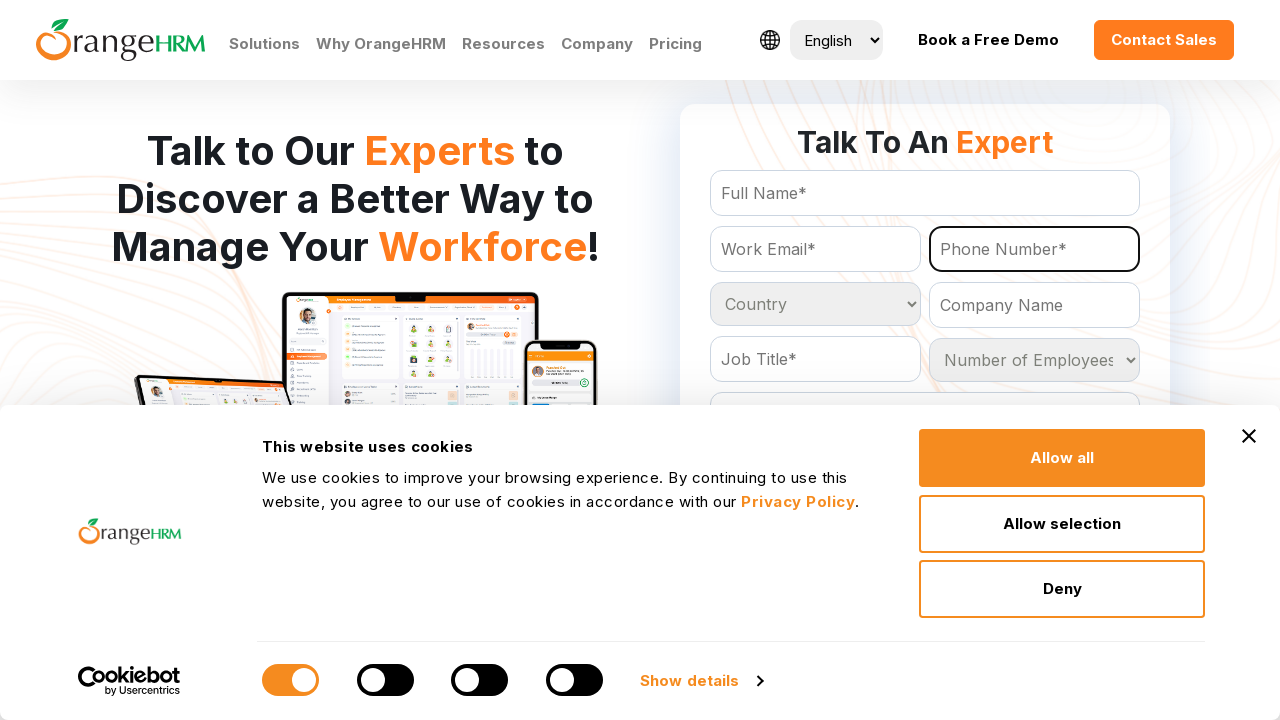